Tests dropdown selection functionality by selecting "Option 1" from a dropdown menu and verifying the selection

Starting URL: https://the-internet.herokuapp.com/dropdown

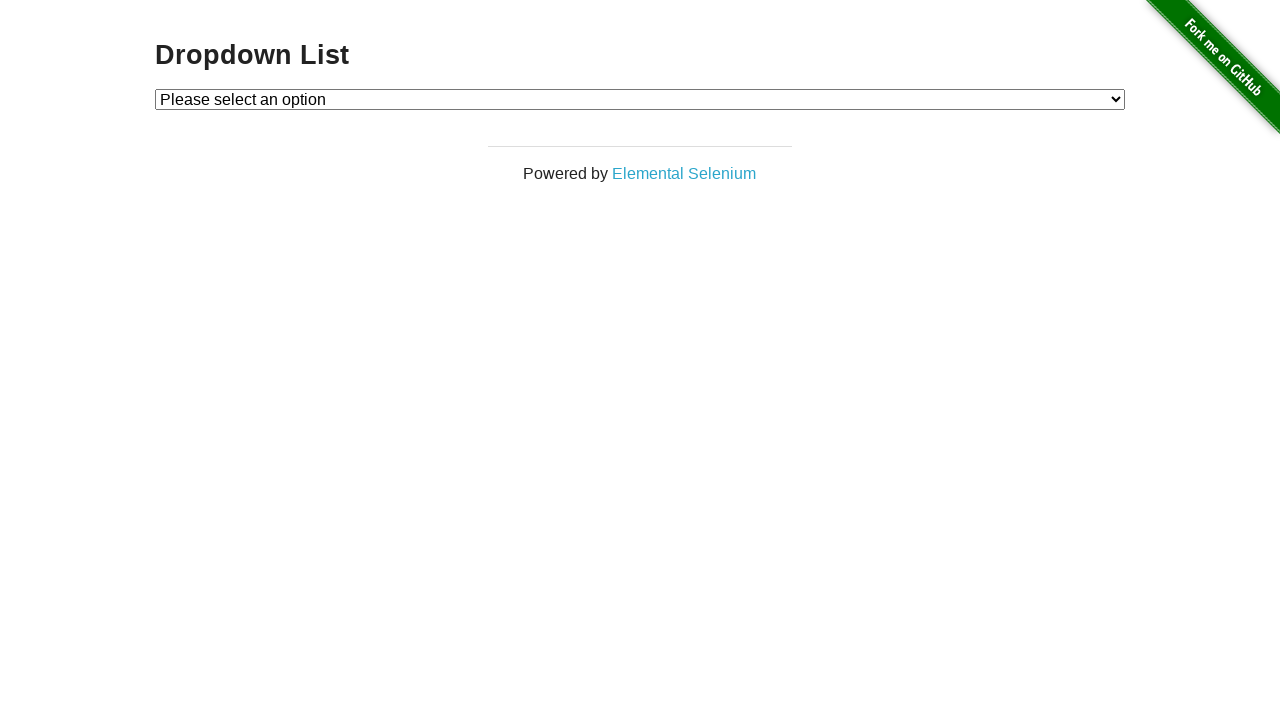

Dropdown menu became visible
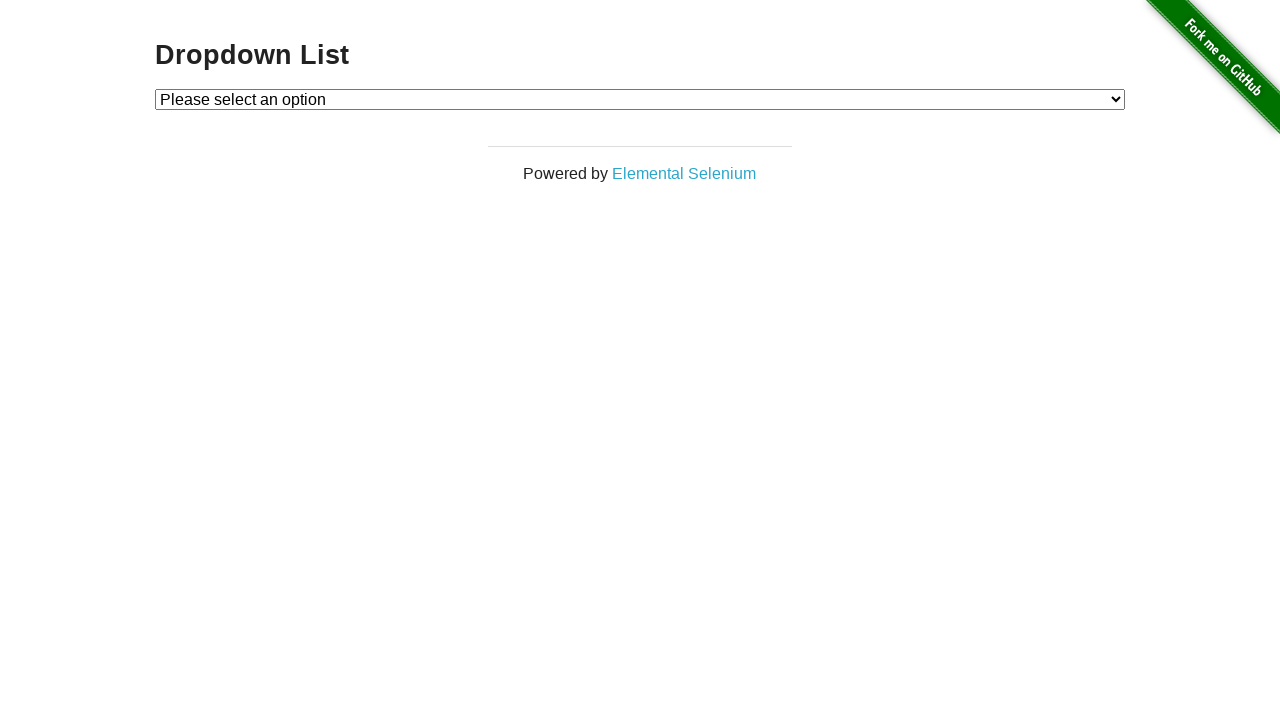

Selected 'Option 1' from the dropdown menu on #dropdown
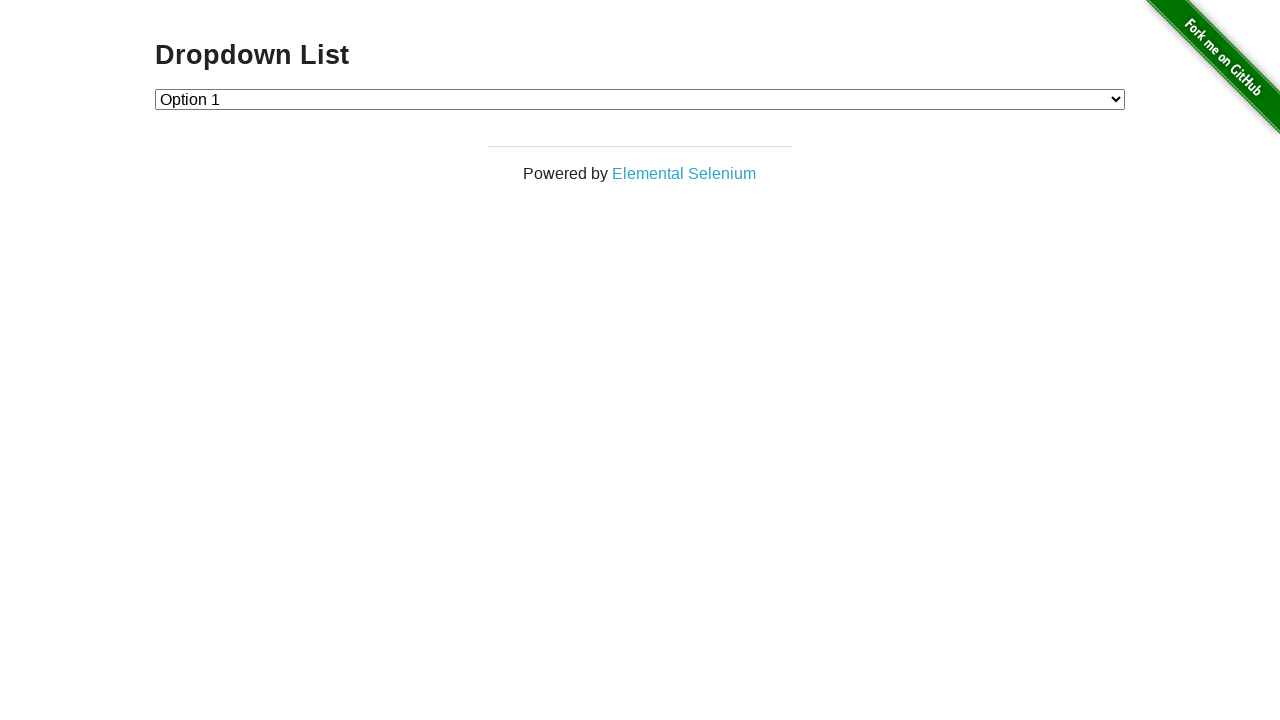

Retrieved the selected dropdown value
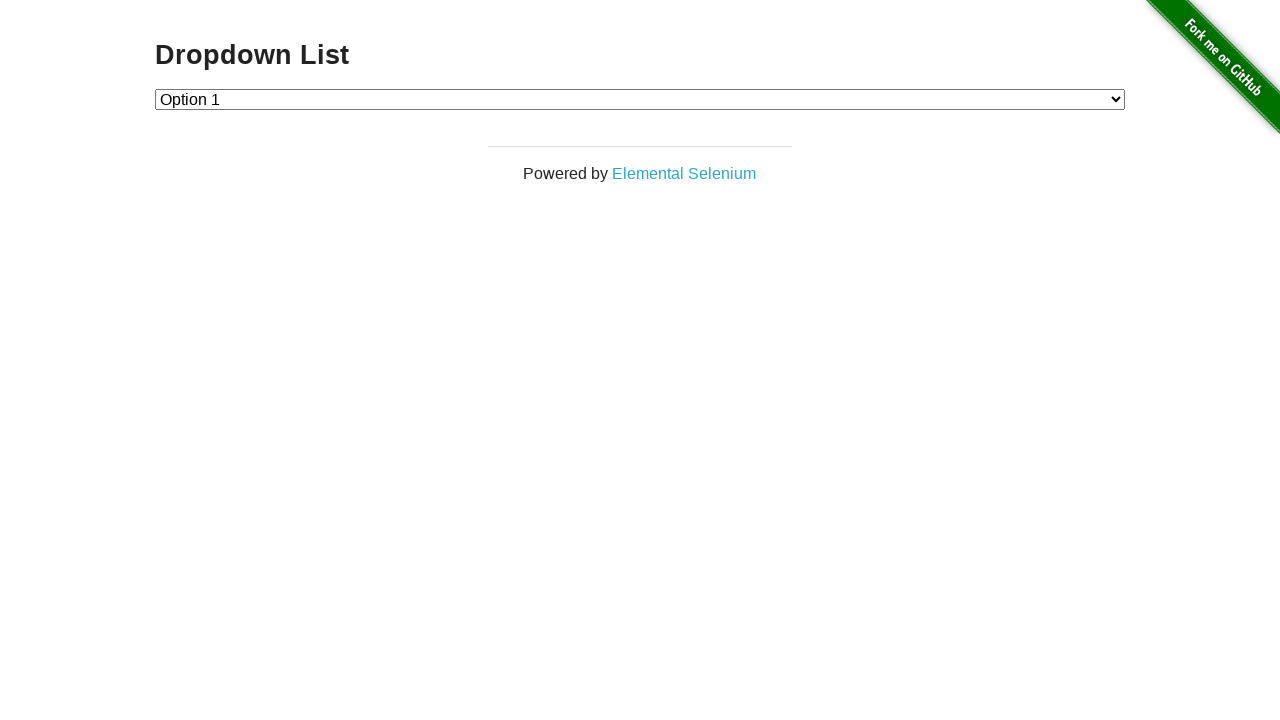

Verified that 'Option 1' with value '1' was correctly selected
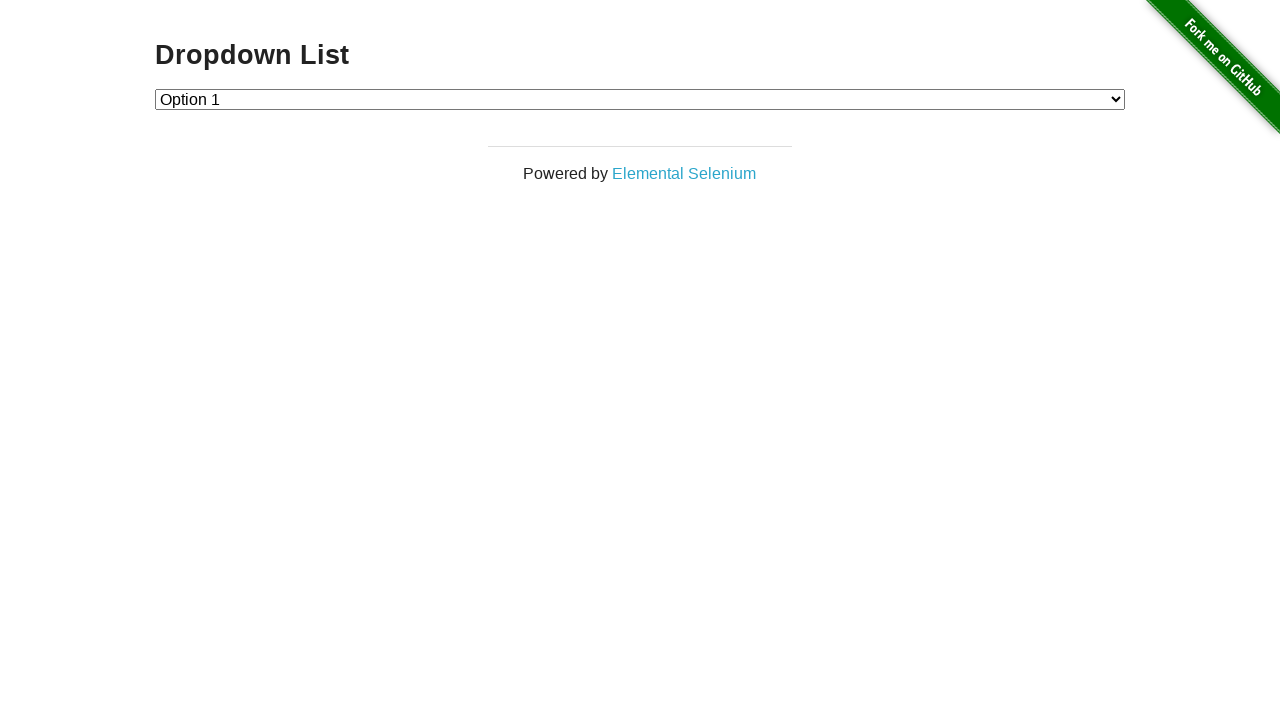

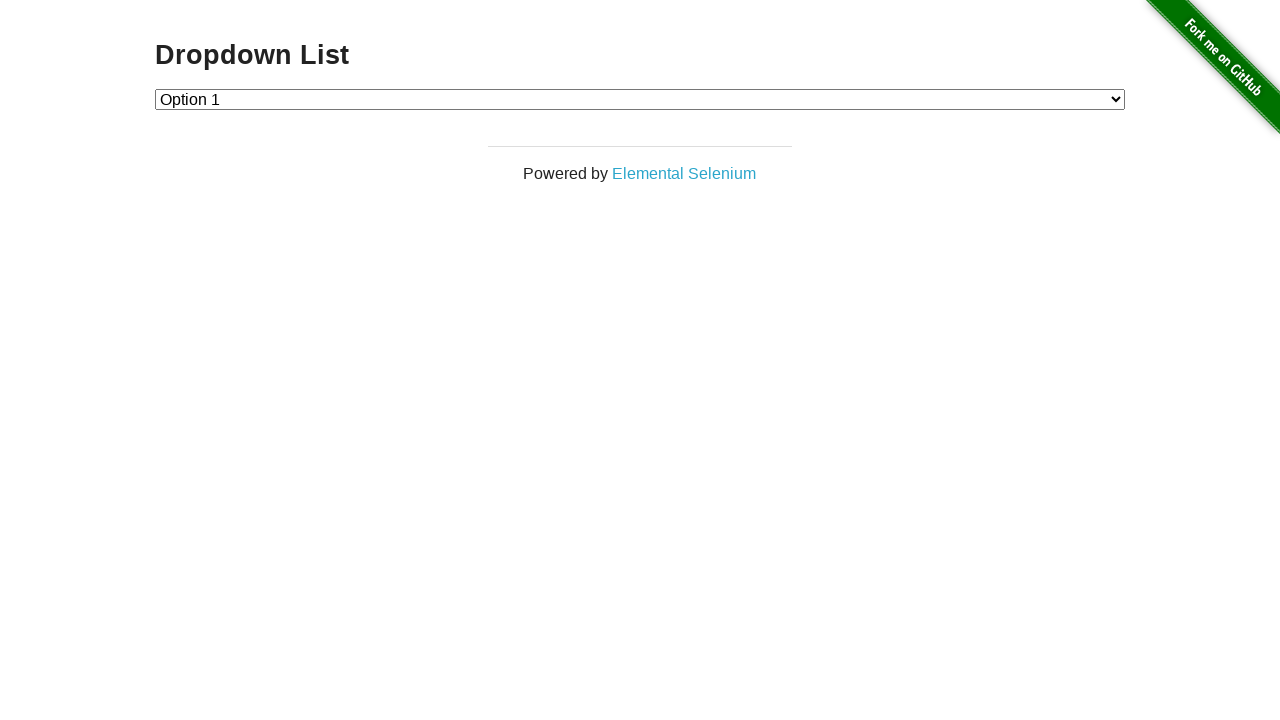